Tests the IPTV playlist submission form by filling in MAC address, playlist name, and playlist link fields, then clicking the save button.

Starting URL: https://iptvextreme.eu/

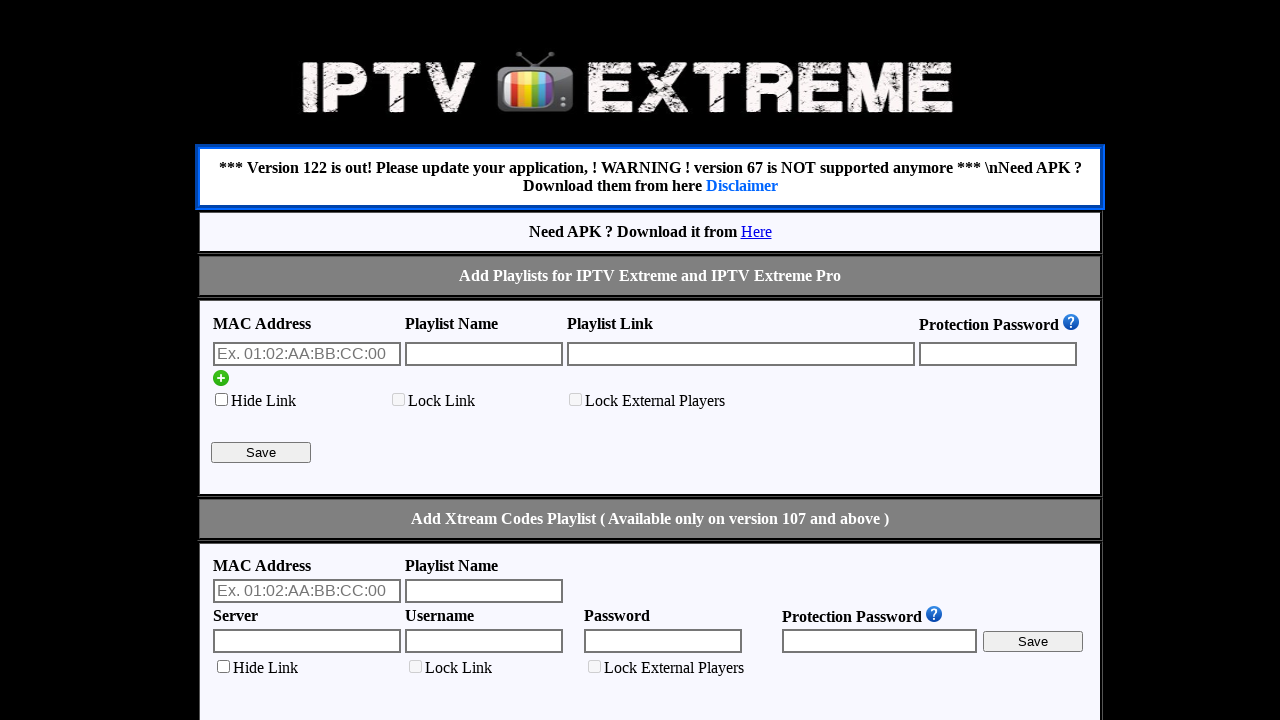

Waited for MAC address input field to load
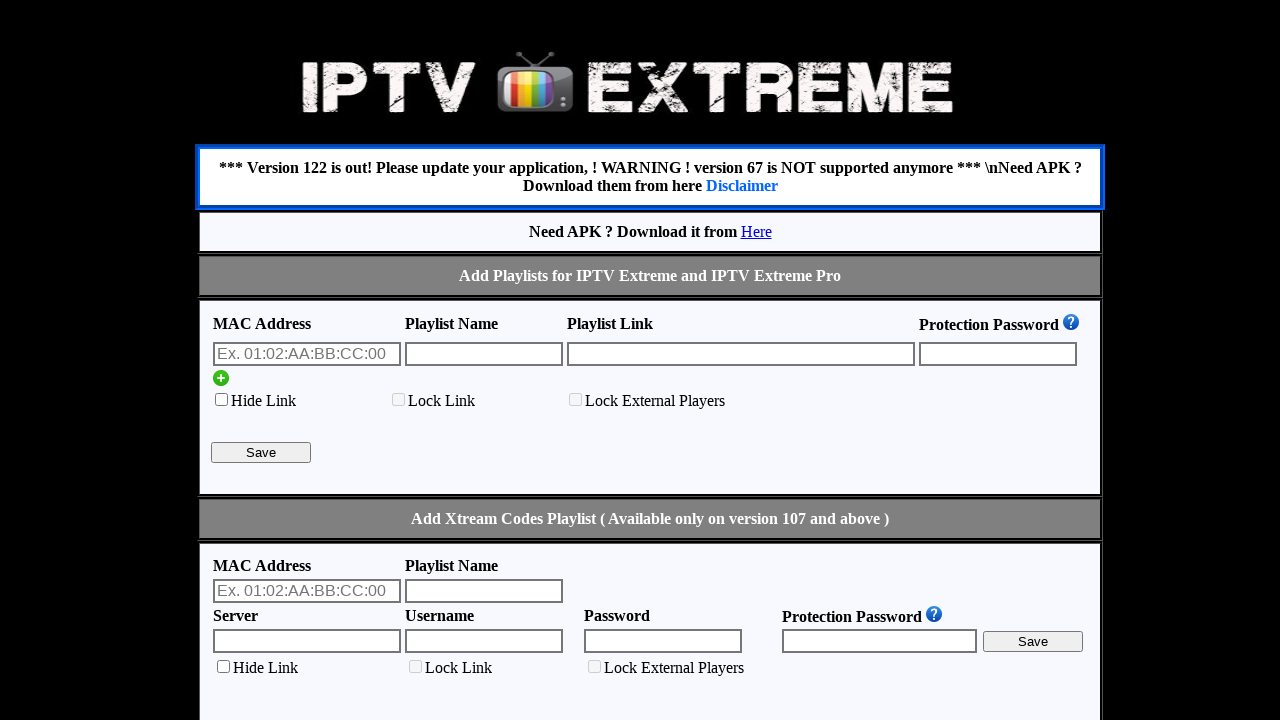

Filled MAC address field with '00:1A:2B:3C:4D:5E' on input[name='TxtMacAddress']
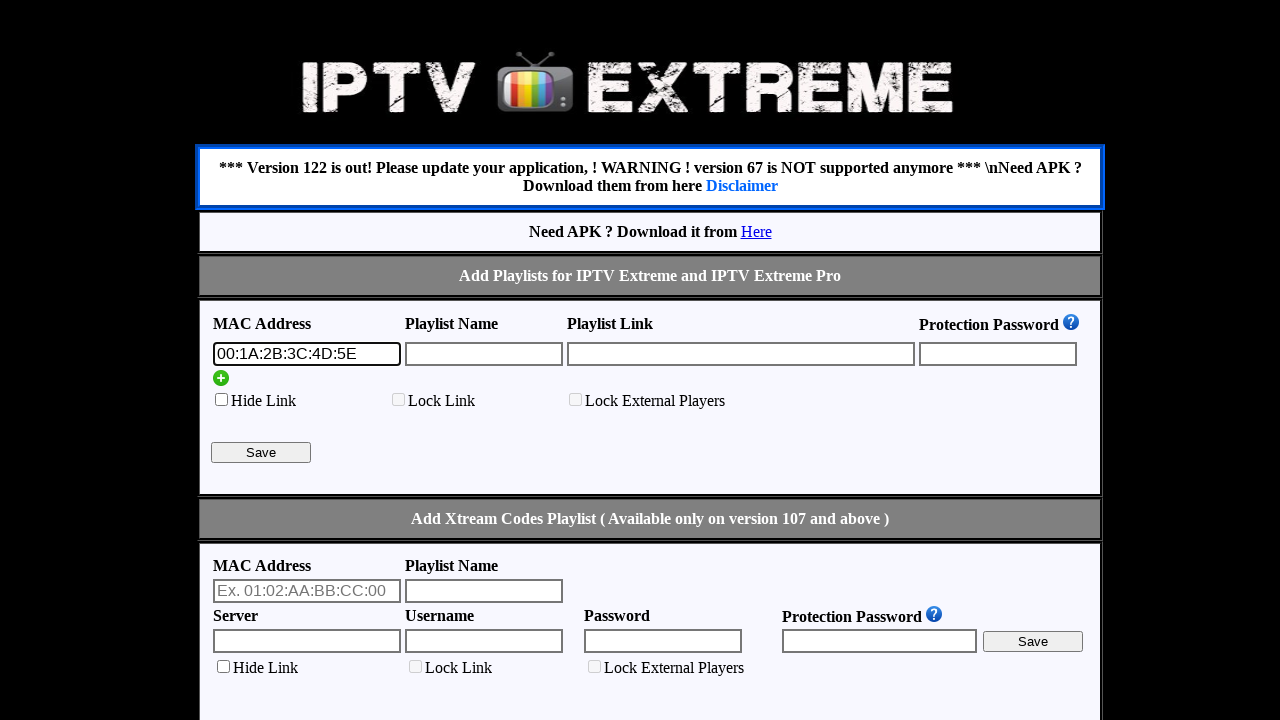

Filled playlist name field with 'MyPlaylist2024' on input[name='TxtName']
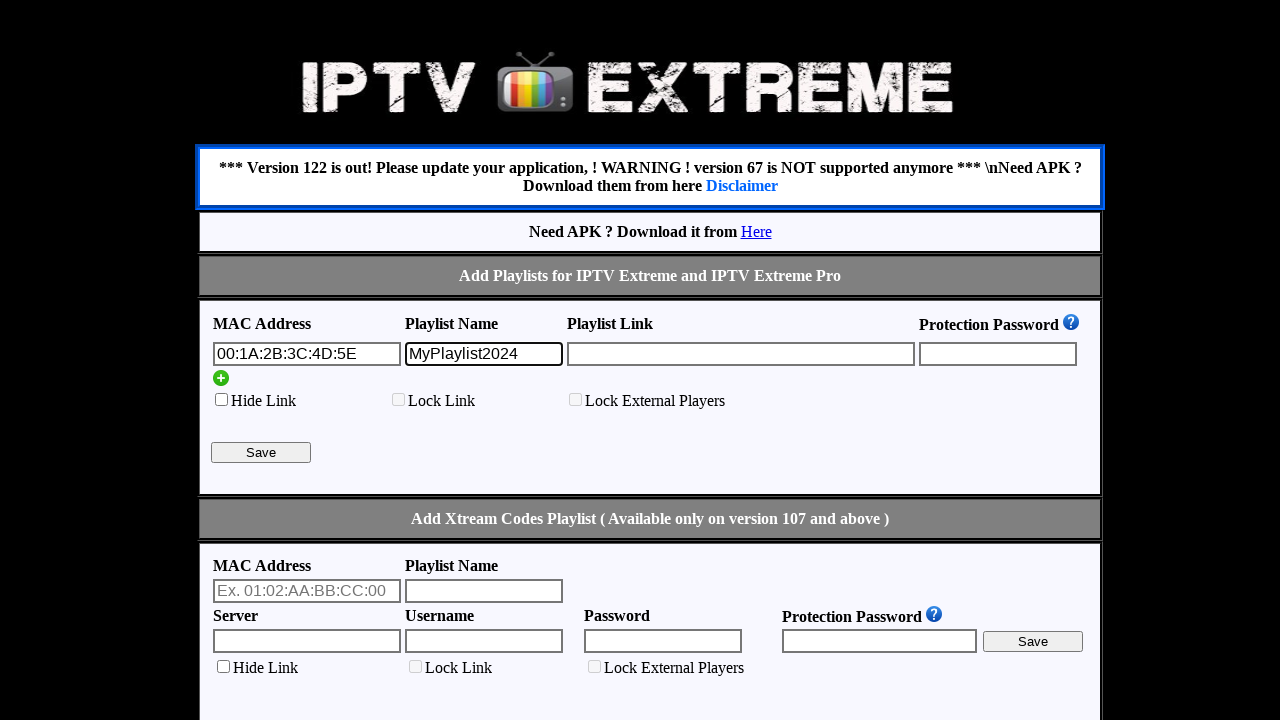

Filled playlist link field with 'http://example-iptv.com/playlist.m3u' on input[name='TxtLink']
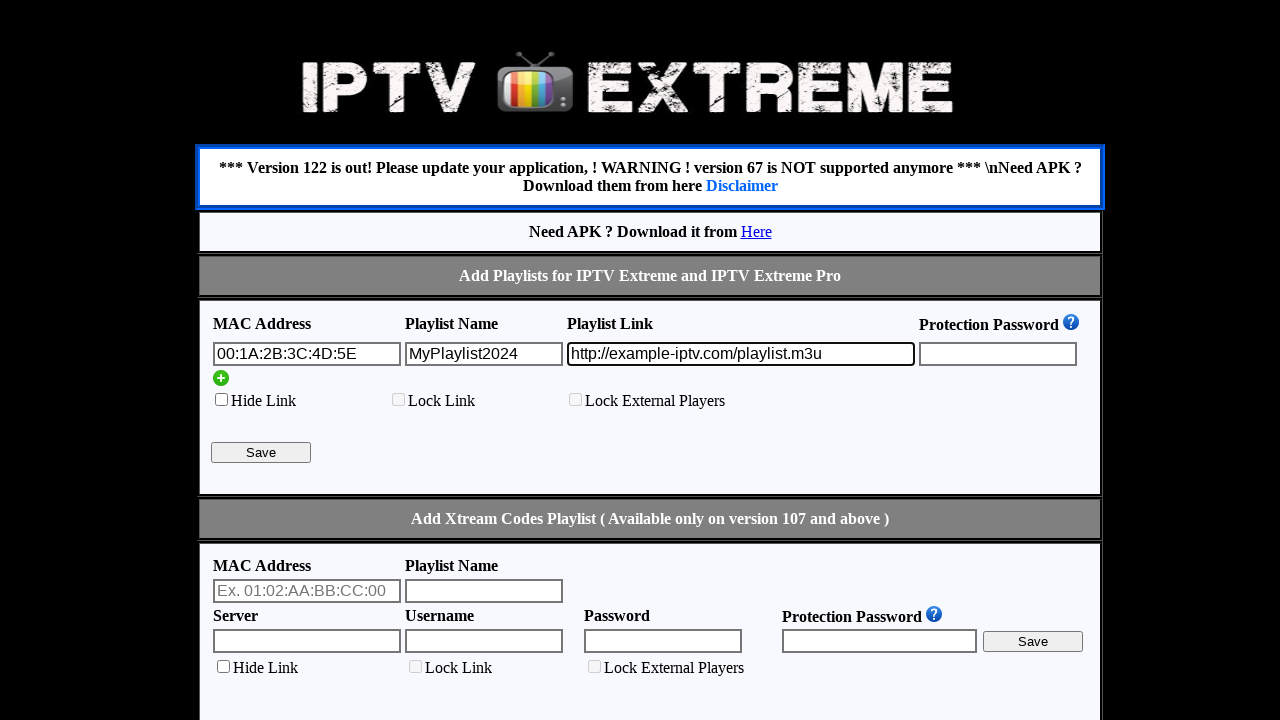

Clicked save button to submit IPTV playlist form at (261, 452) on input[name='CmdSave']
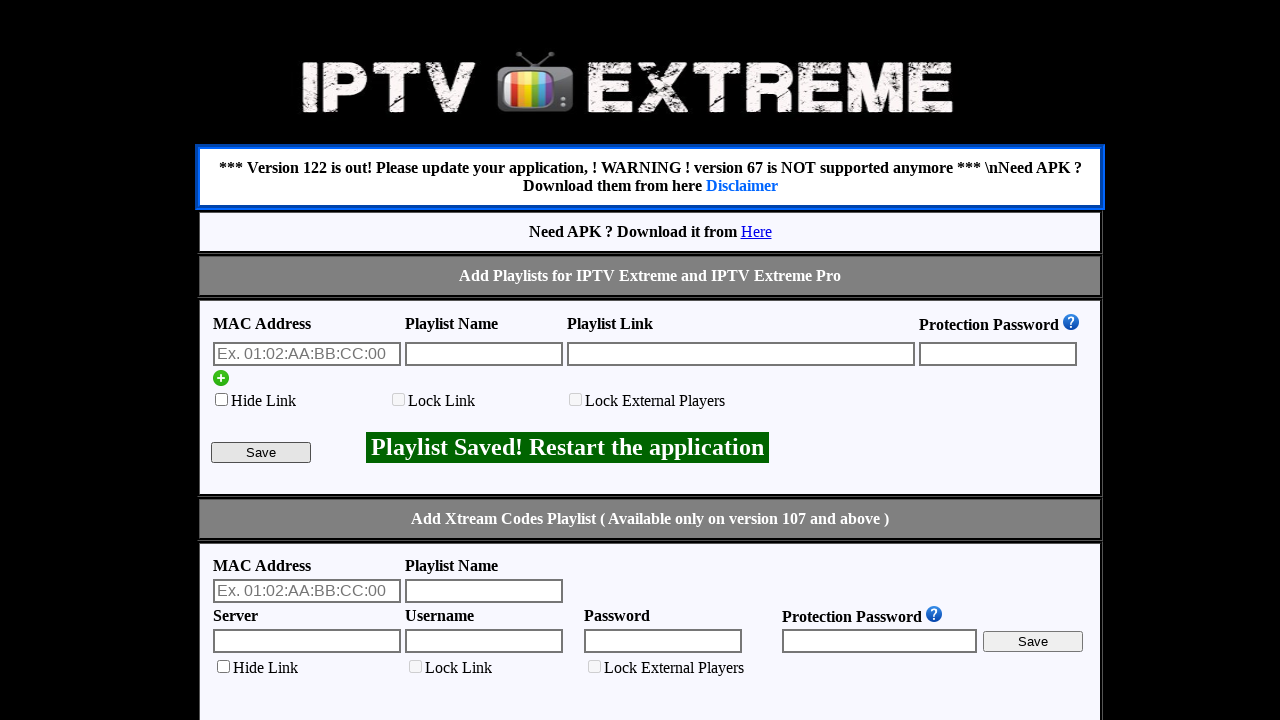

Waited 3 seconds for form submission to process
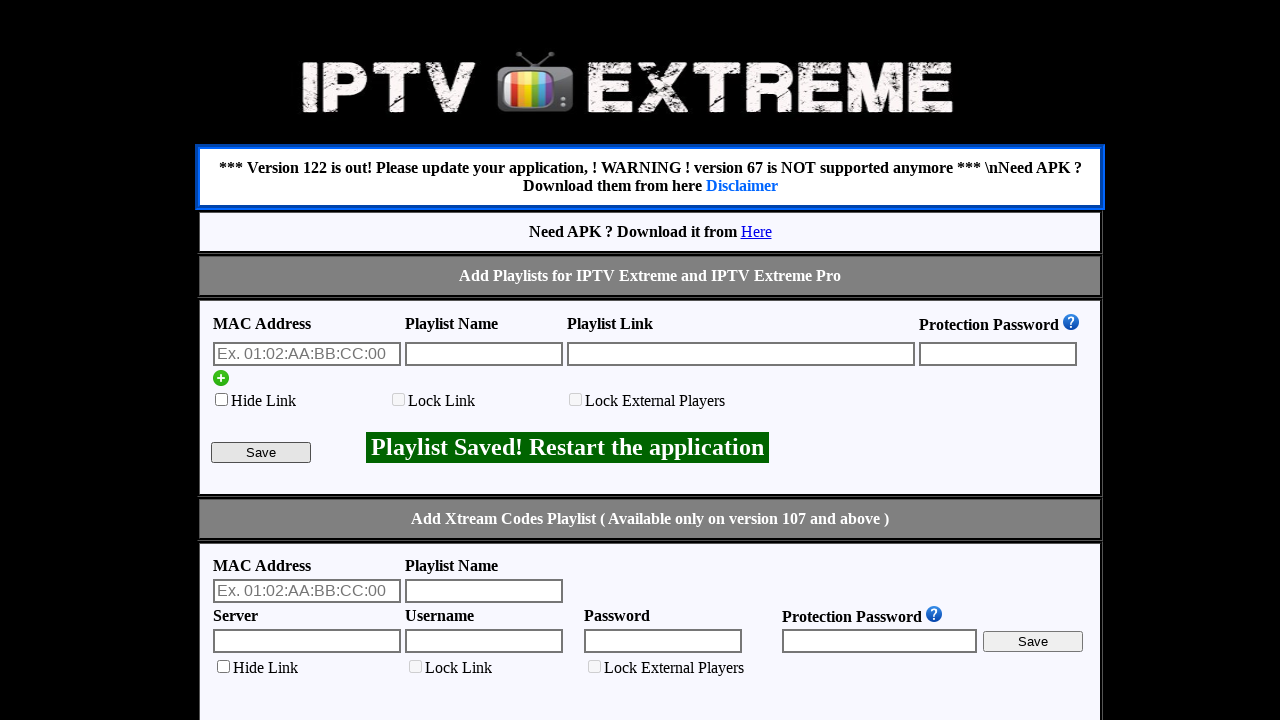

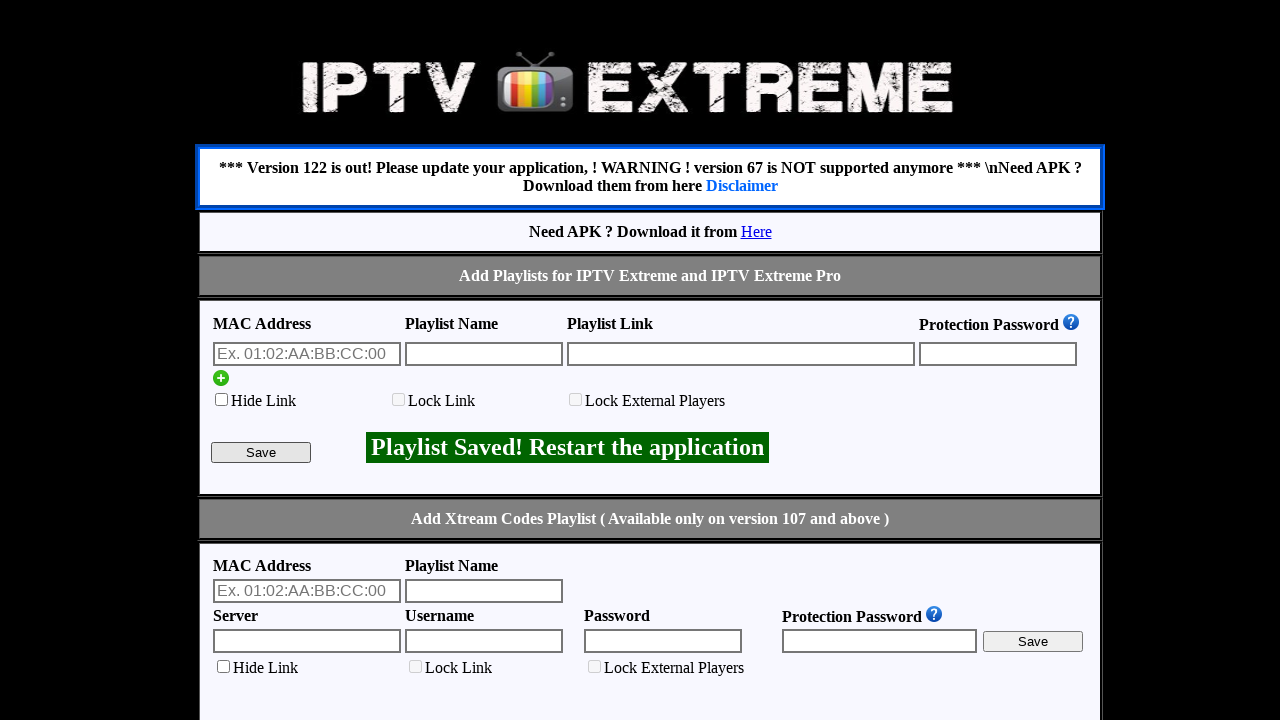